Tests user registration flow by filling zip code, continuing to registration form, filling personal details, and verifying account creation confirmation

Starting URL: https://www.sharelane.com/cgi-bin/register.py

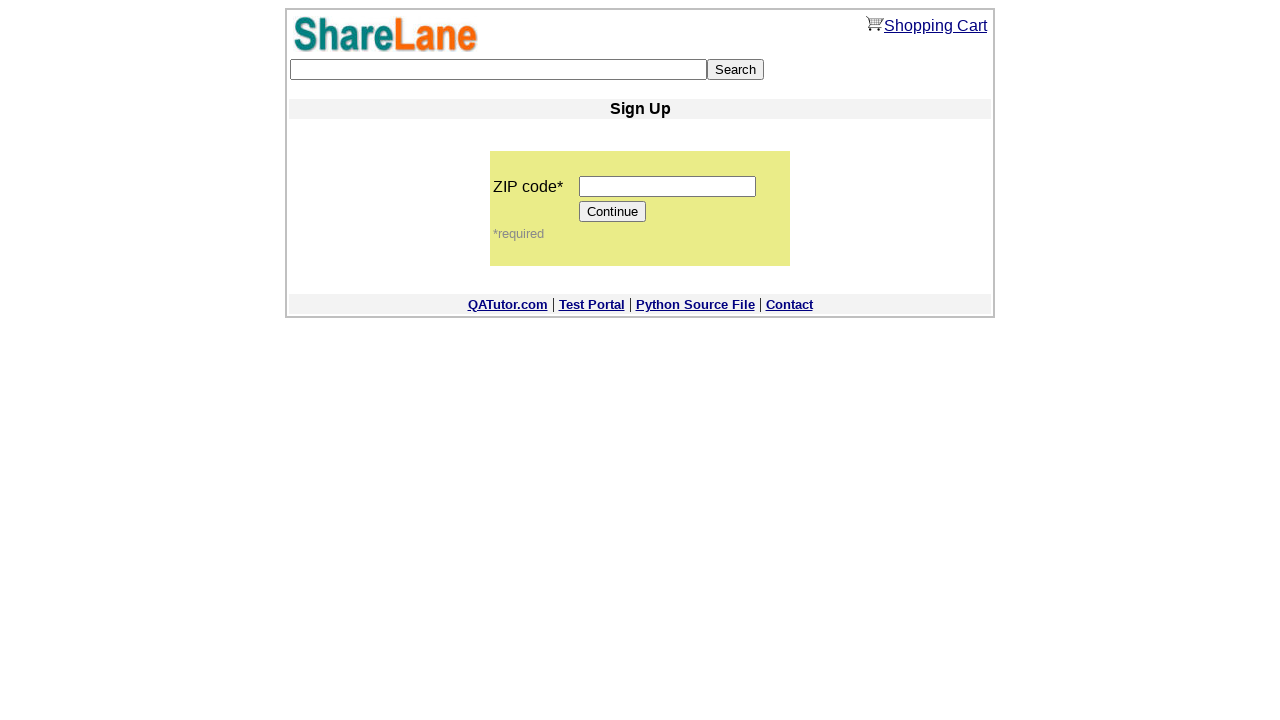

Filled zip code field with '196240' on input[name='zip_code']
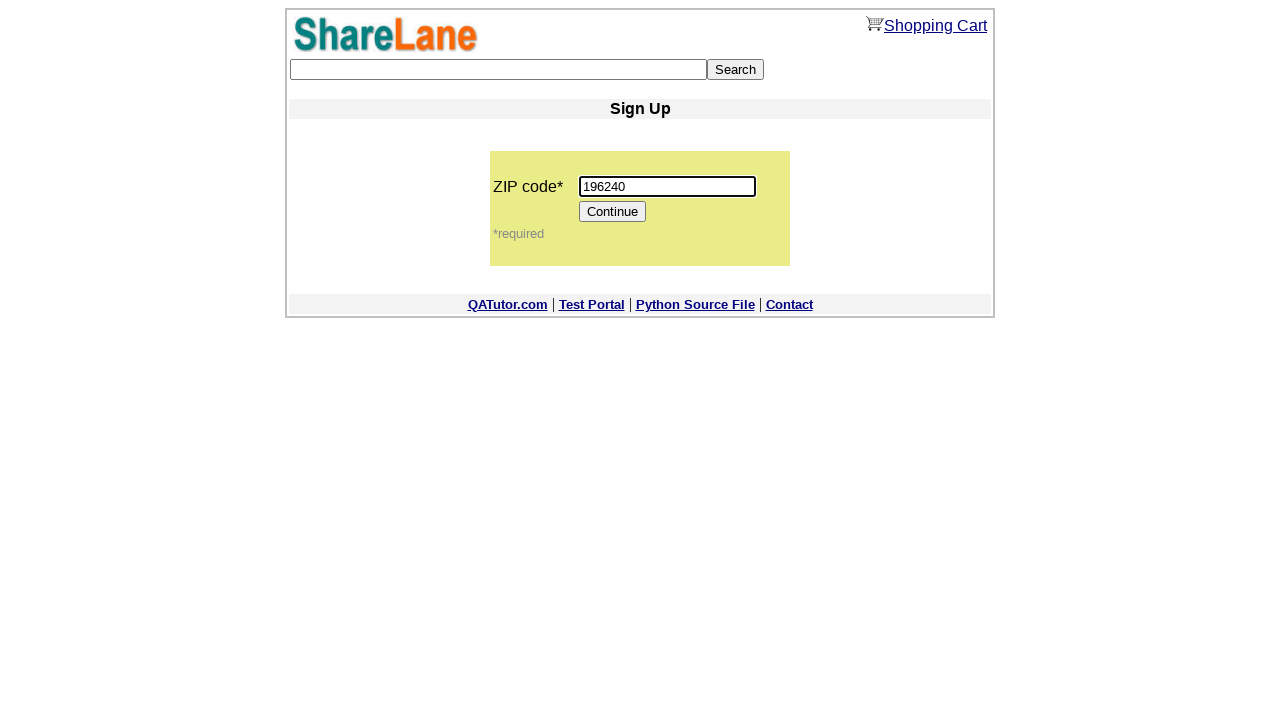

Clicked Continue button to proceed to registration form at (613, 212) on input[value='Continue']
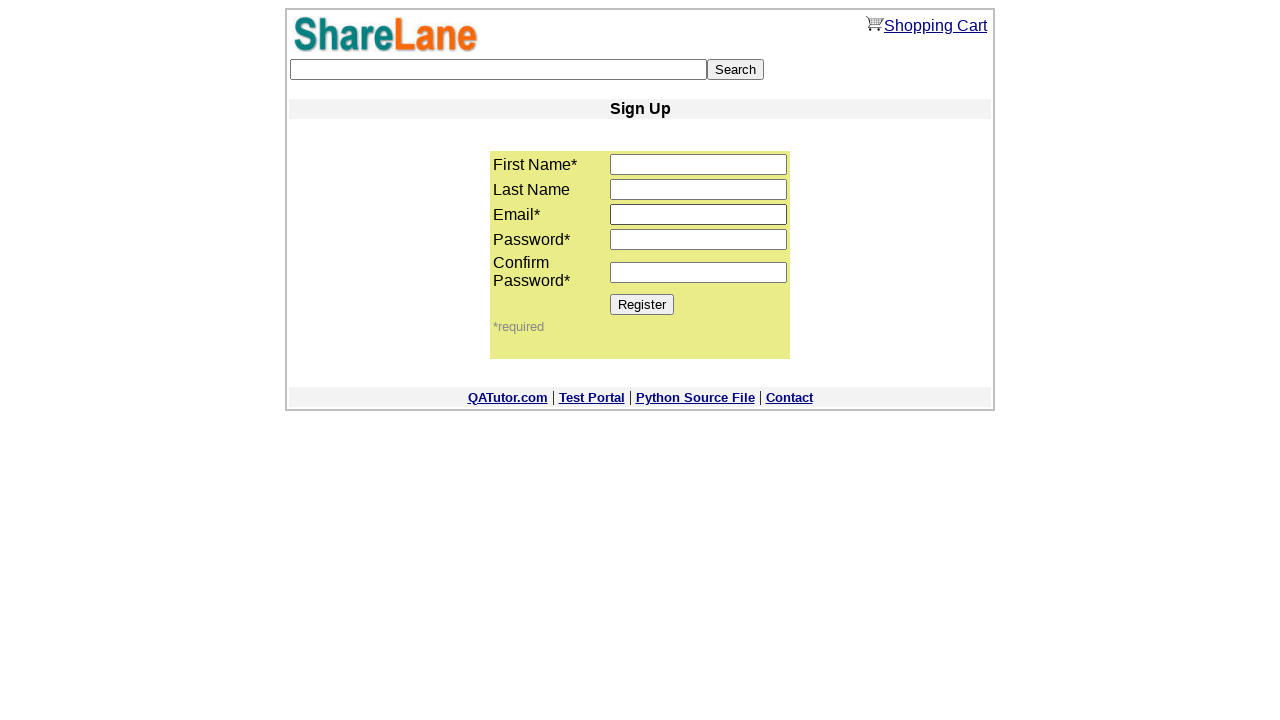

Filled first name field with 'Imya' on input[name='first_name']
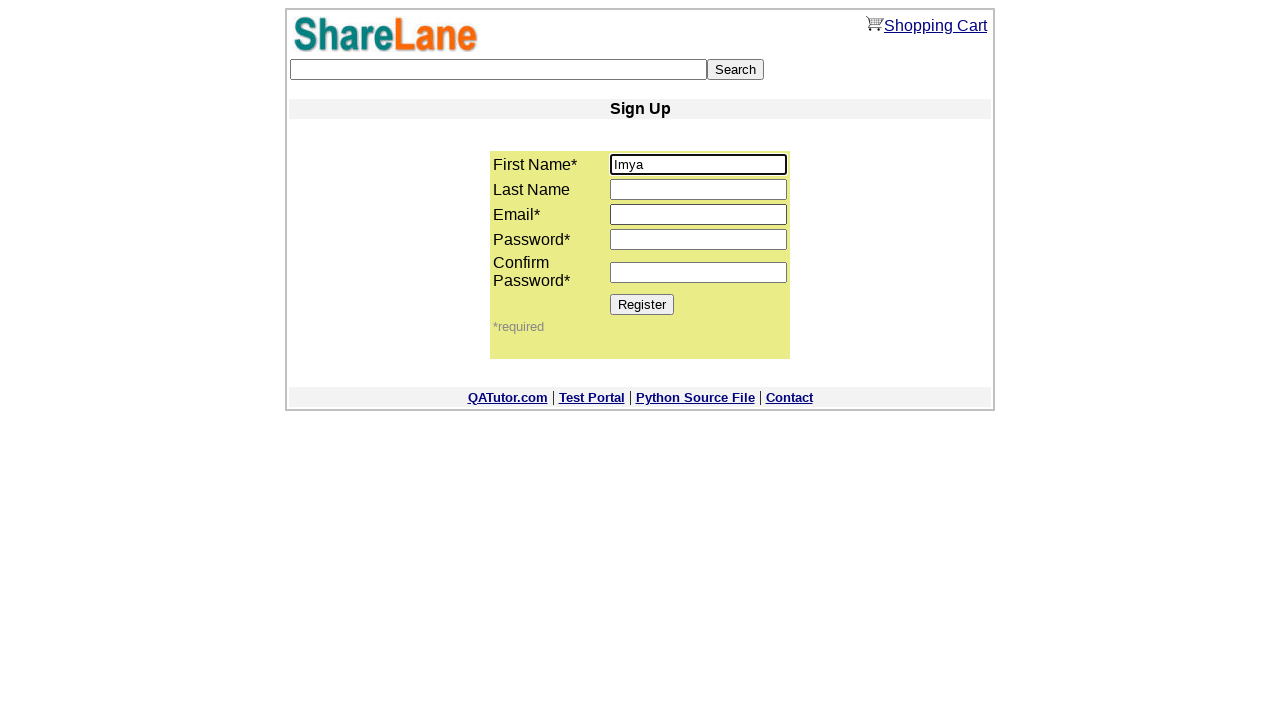

Filled last name field with 'Familiya' on input[name='last_name']
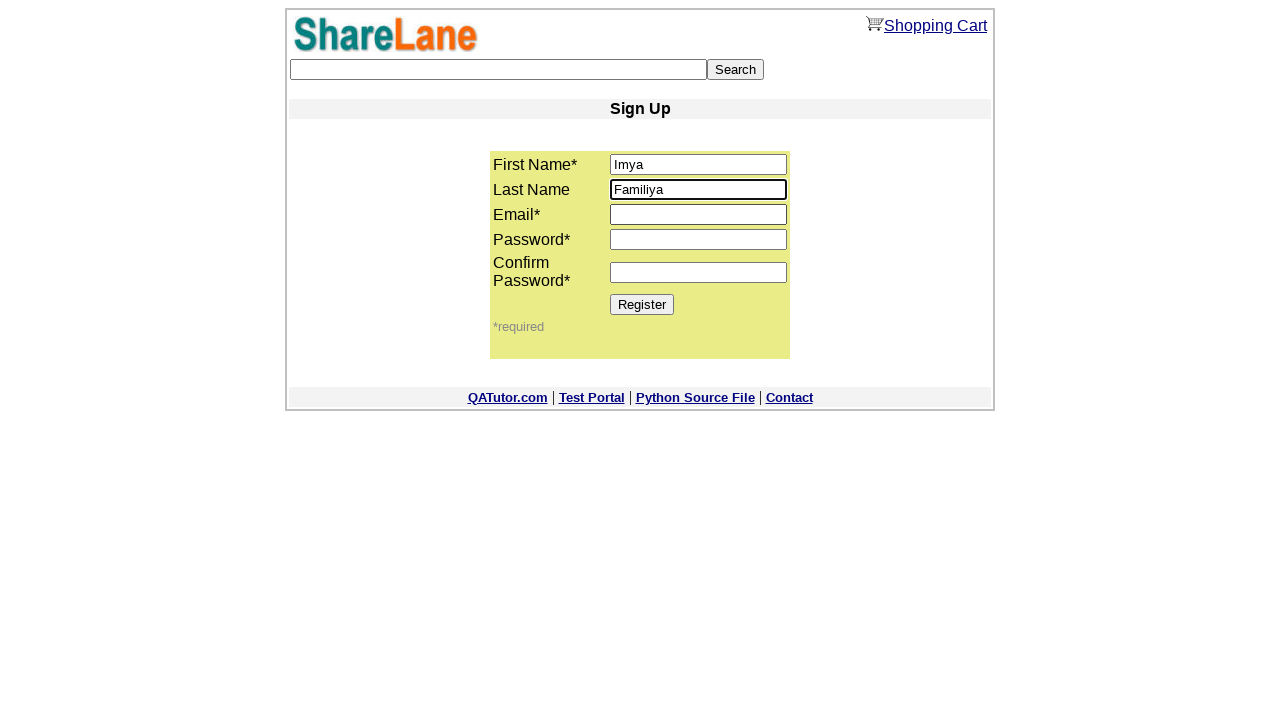

Filled email field with 'testuser8472@gmail.com' on input[name='email']
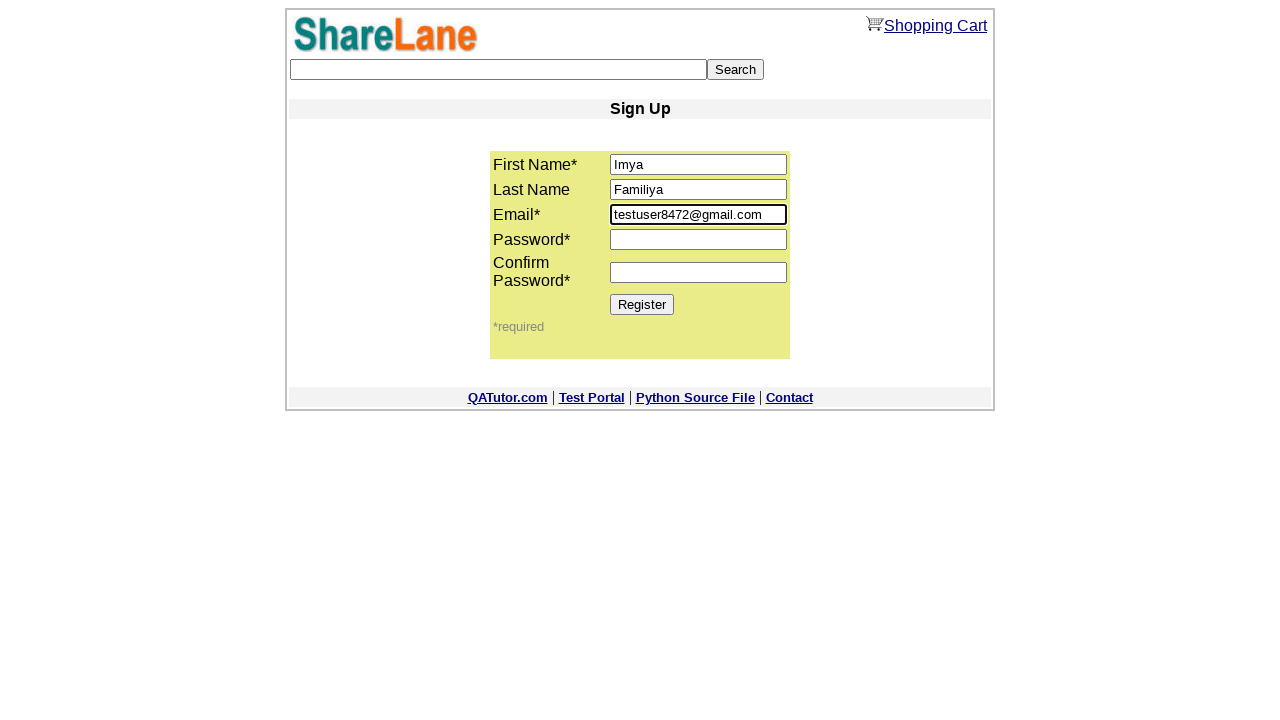

Filled password field with 'TestPass789' on input[name='password1']
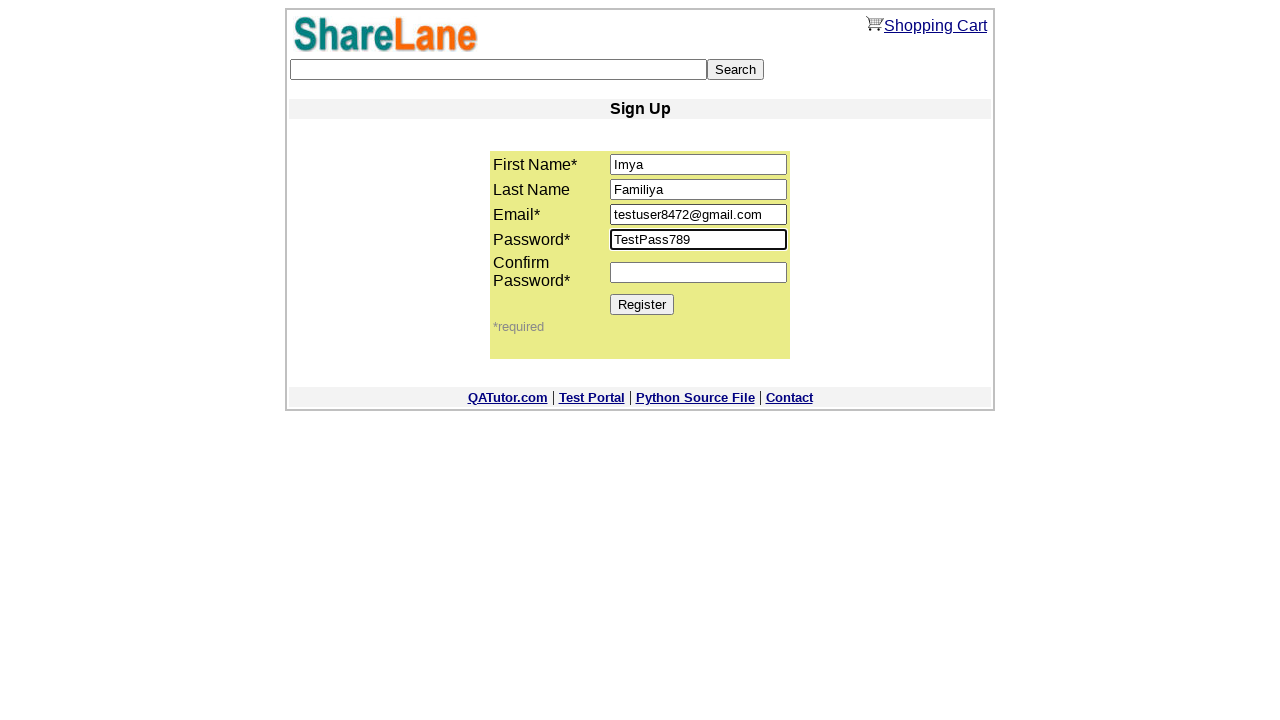

Filled password confirmation field with 'TestPass789' on input[name='password2']
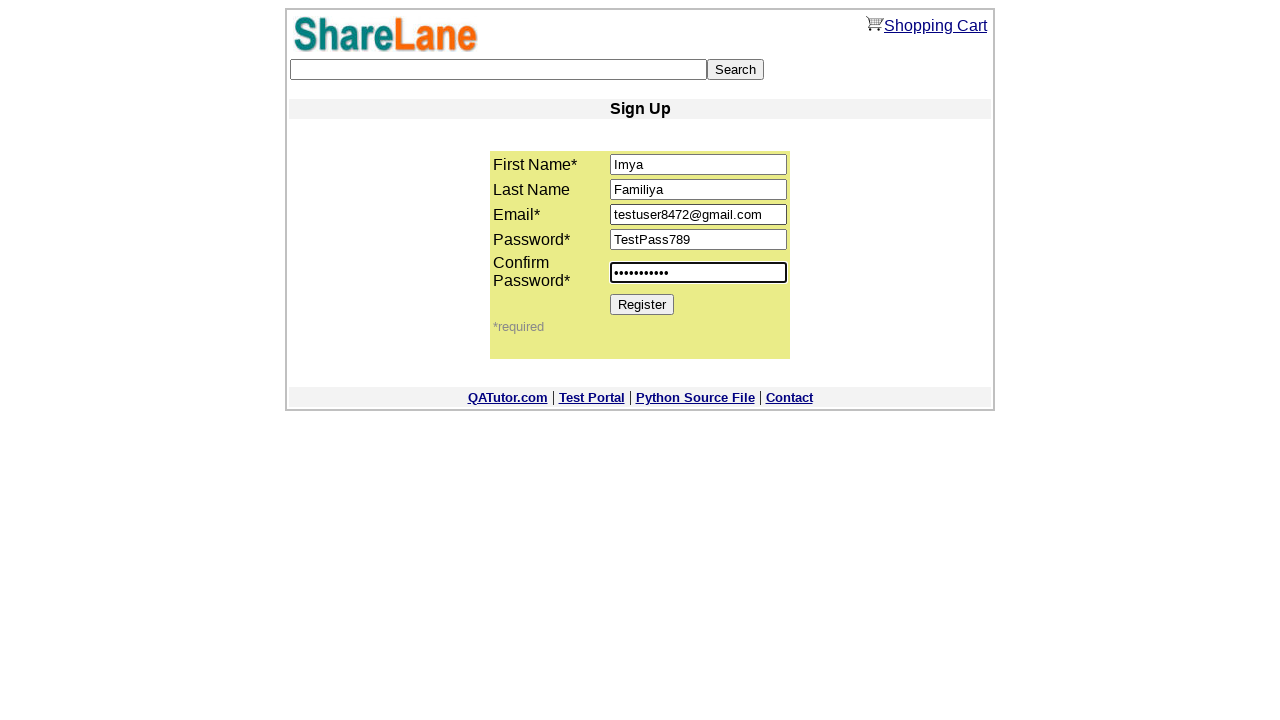

Clicked Register button to submit registration form at (642, 304) on input[value='Register']
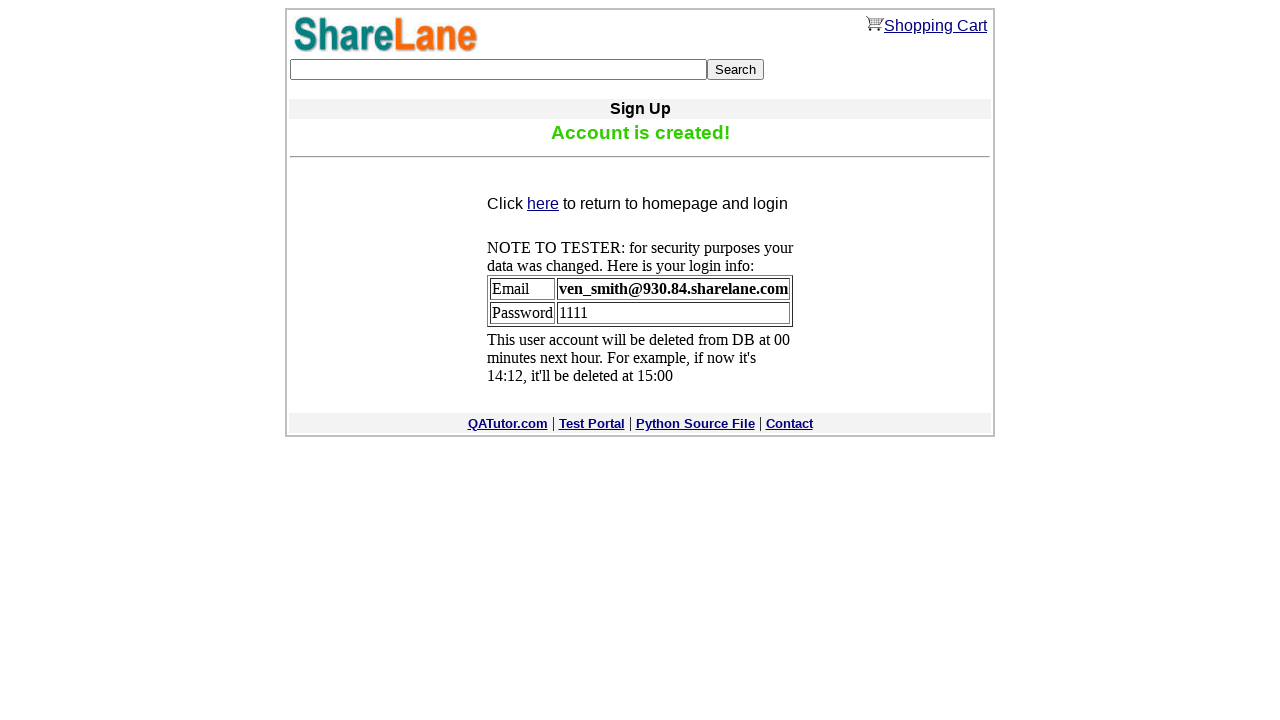

Located confirmation message element
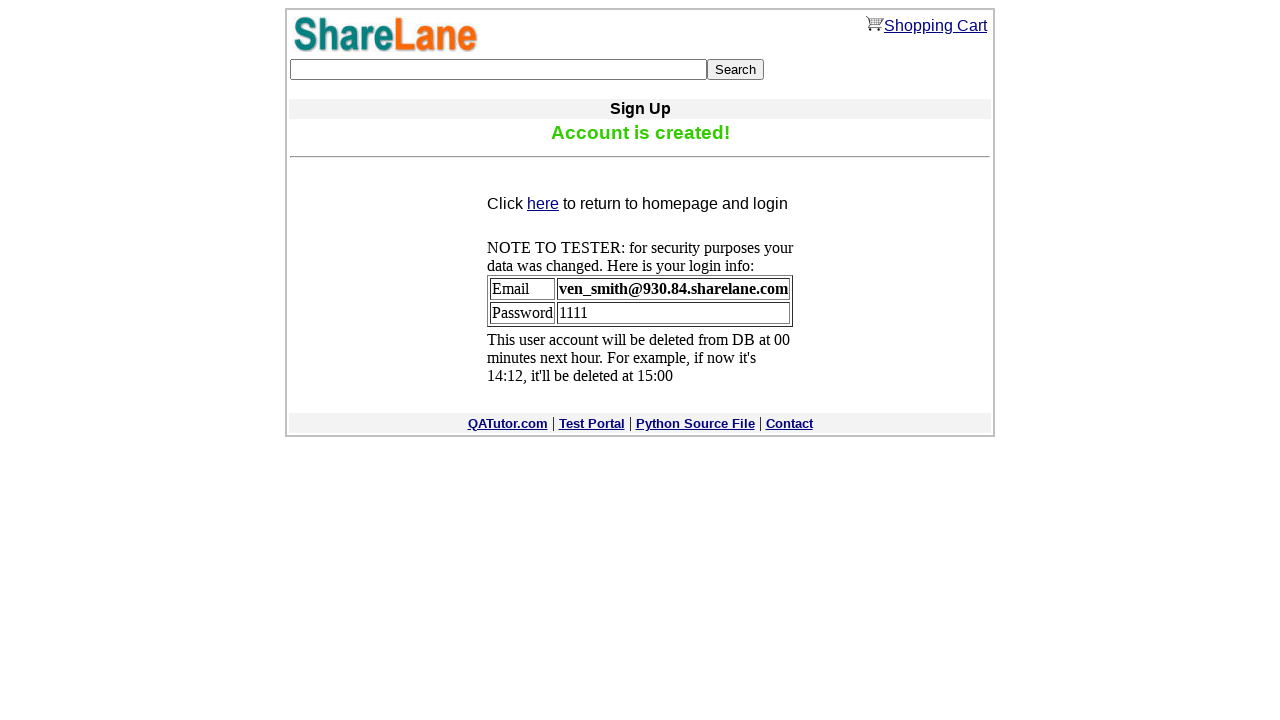

Verified account creation confirmation message displays 'Account is created!'
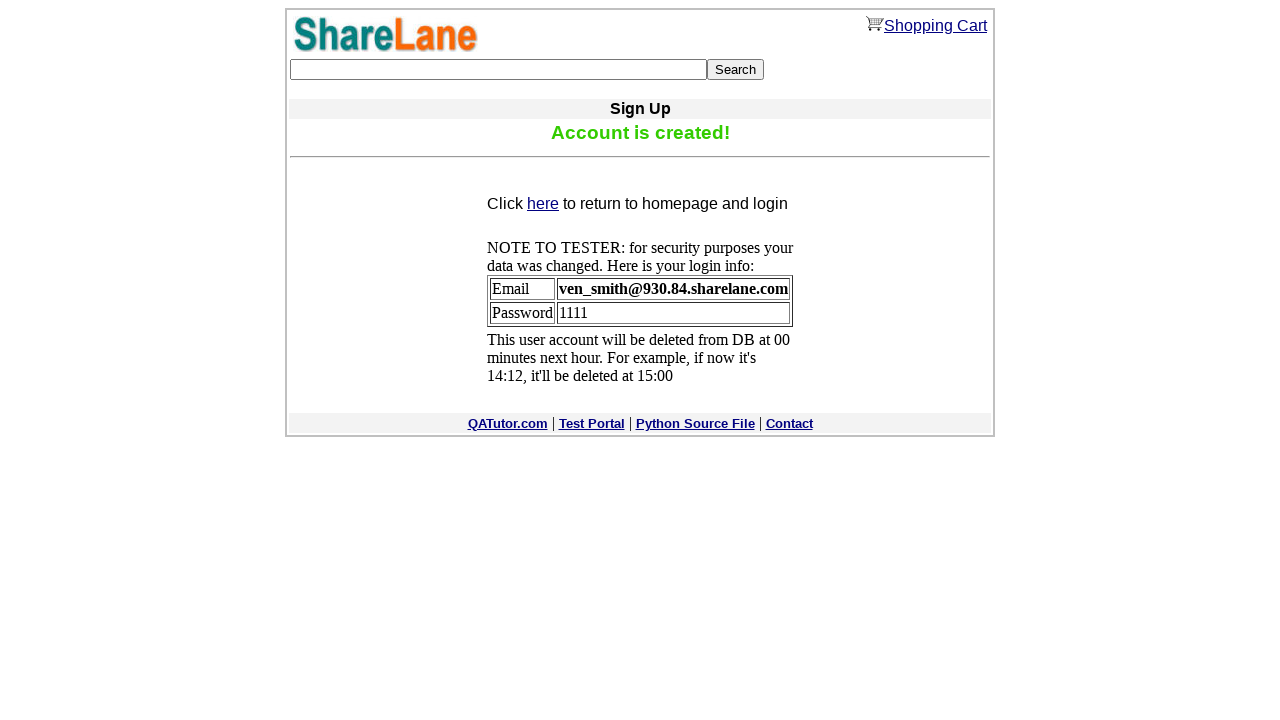

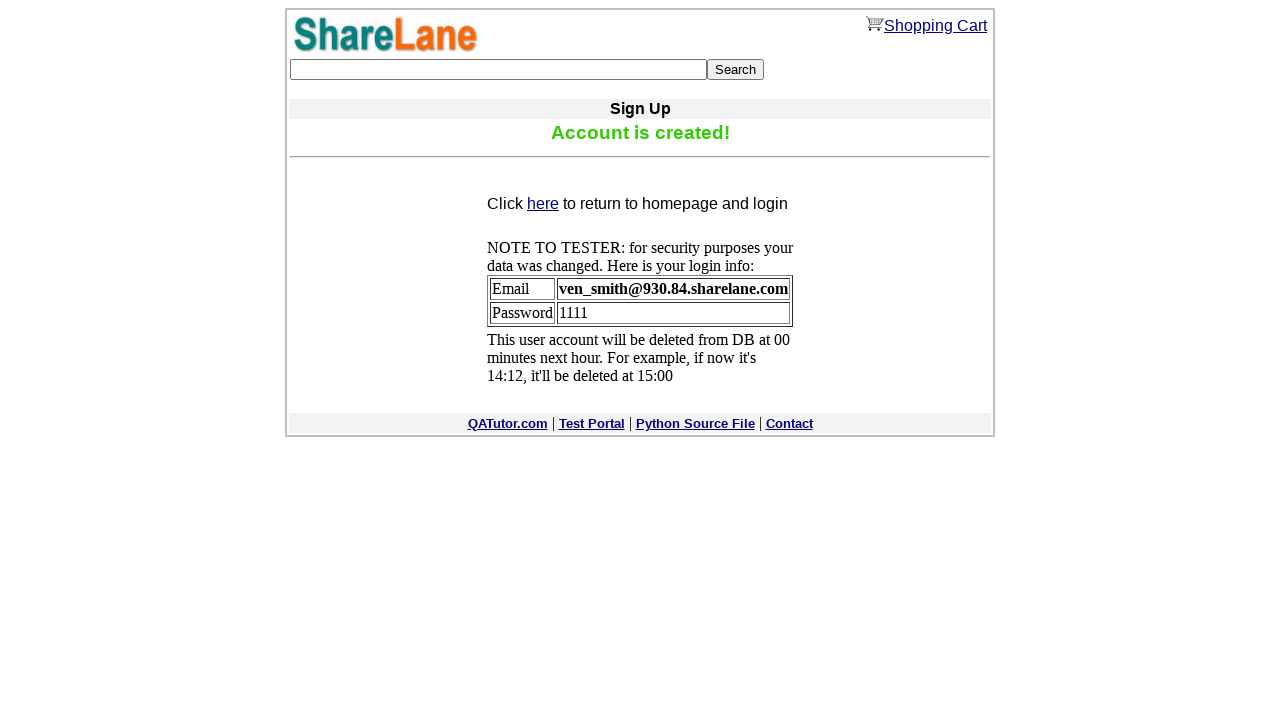